Tests triangle identification with sides 3,4,5 expecting a Scalene triangle result

Starting URL: https://testpages.eviltester.com/styled/apps/triangle/triangle001.html

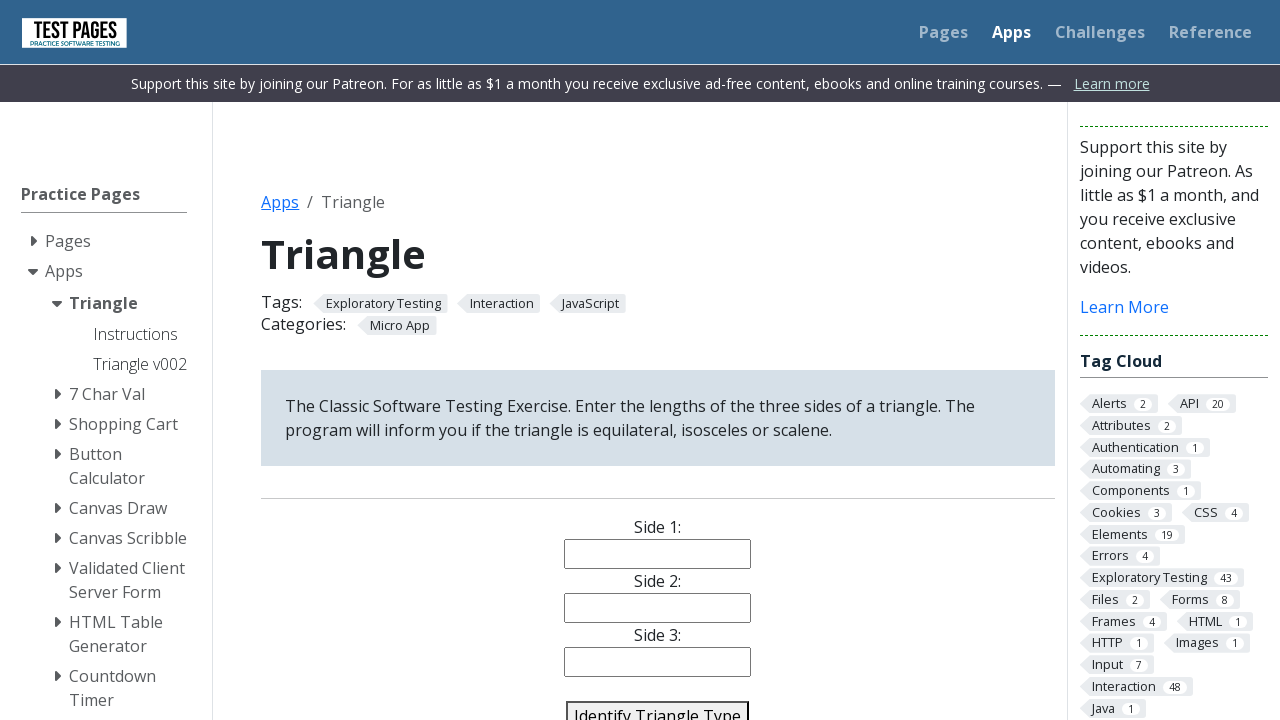

Navigated to triangle identification test page
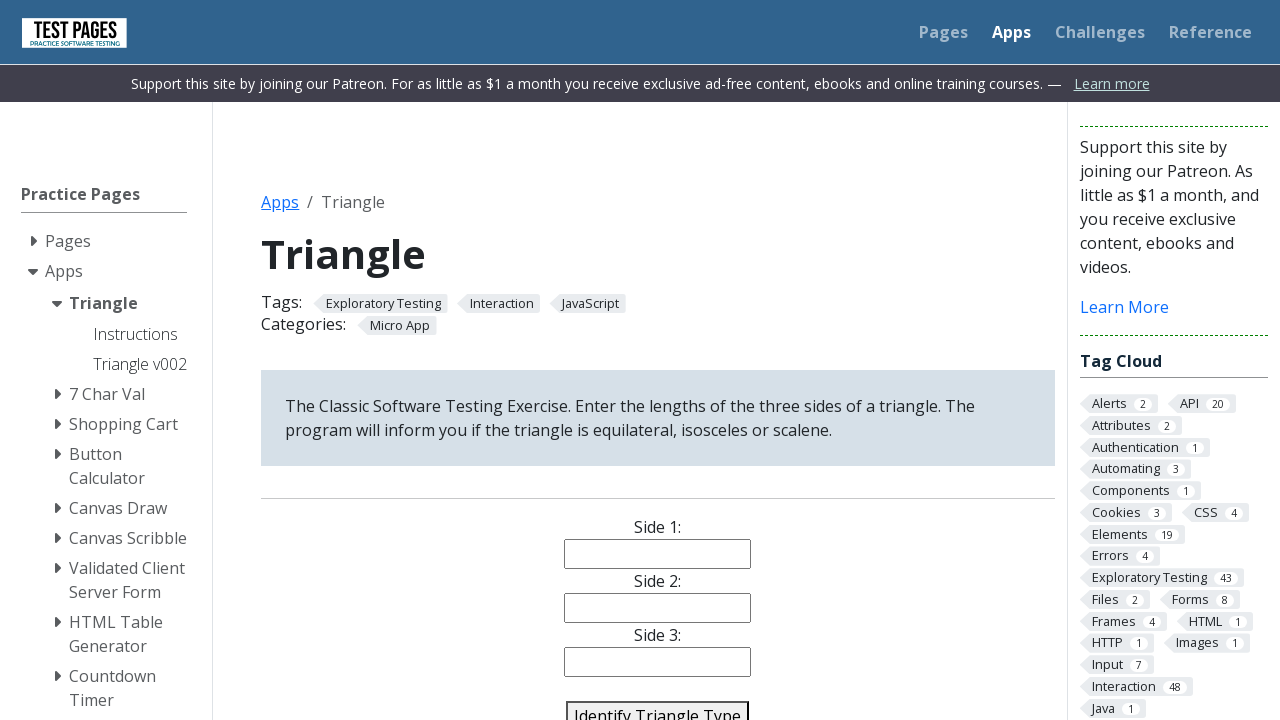

Filled side1 input with value '3' on input[name='side1']
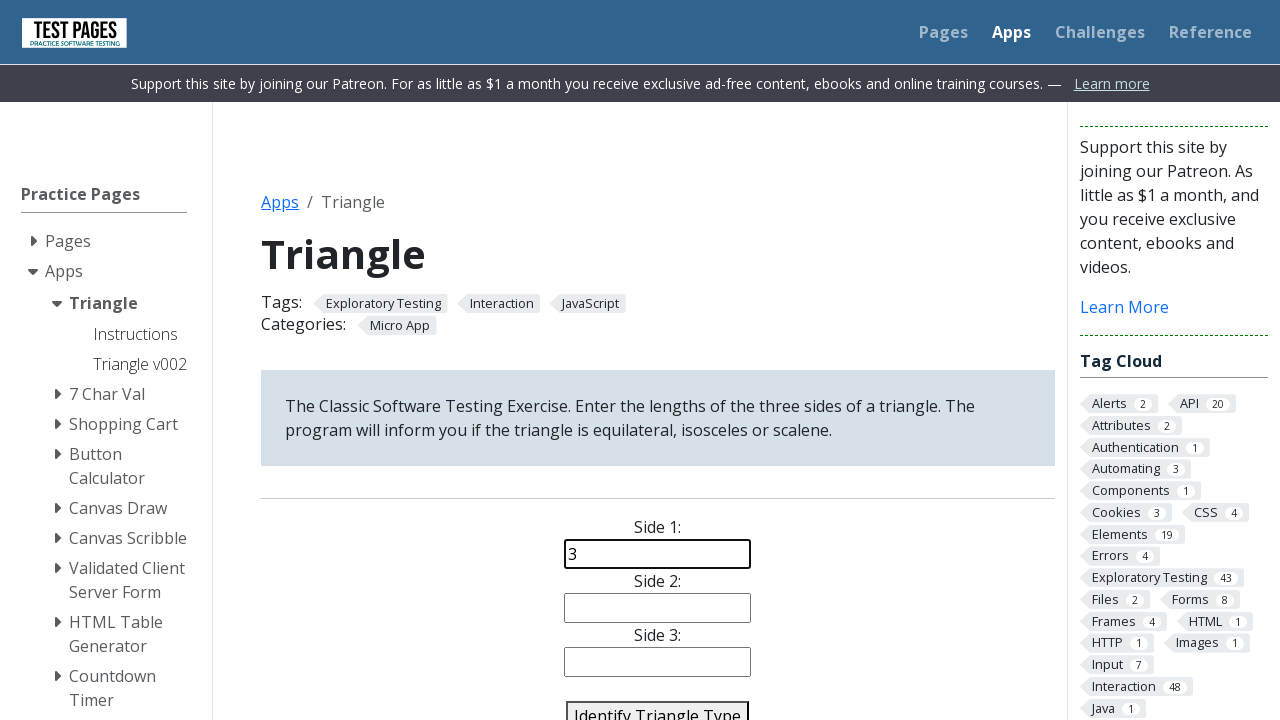

Filled side2 input with value '4' on input[name='side2']
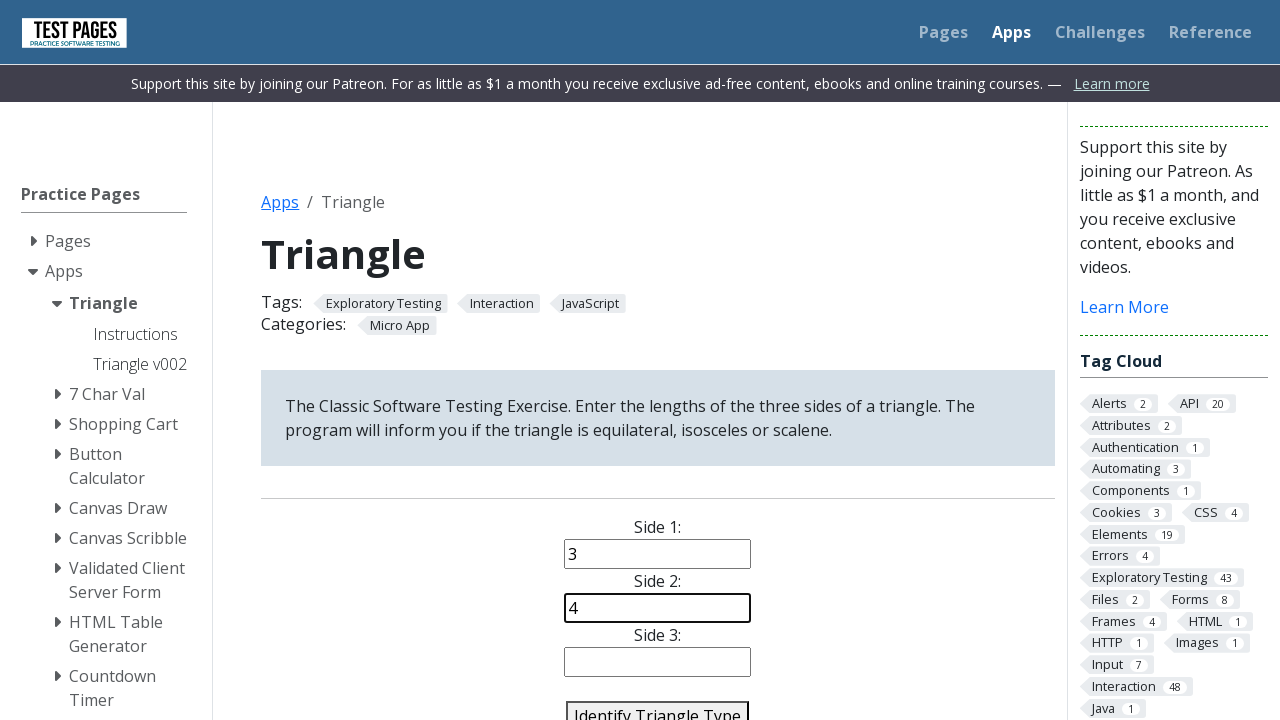

Filled side3 input with value '5' on input[name='side3']
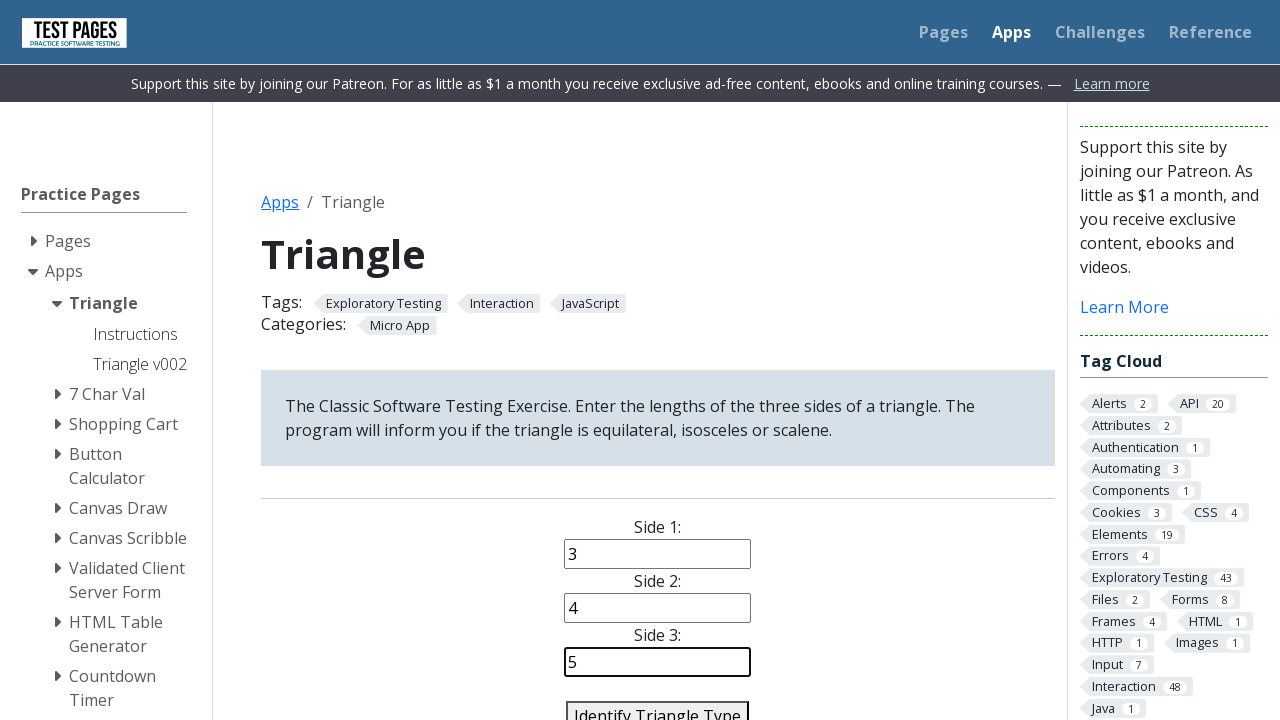

Clicked identify triangle button at (658, 705) on #identify-triangle-action
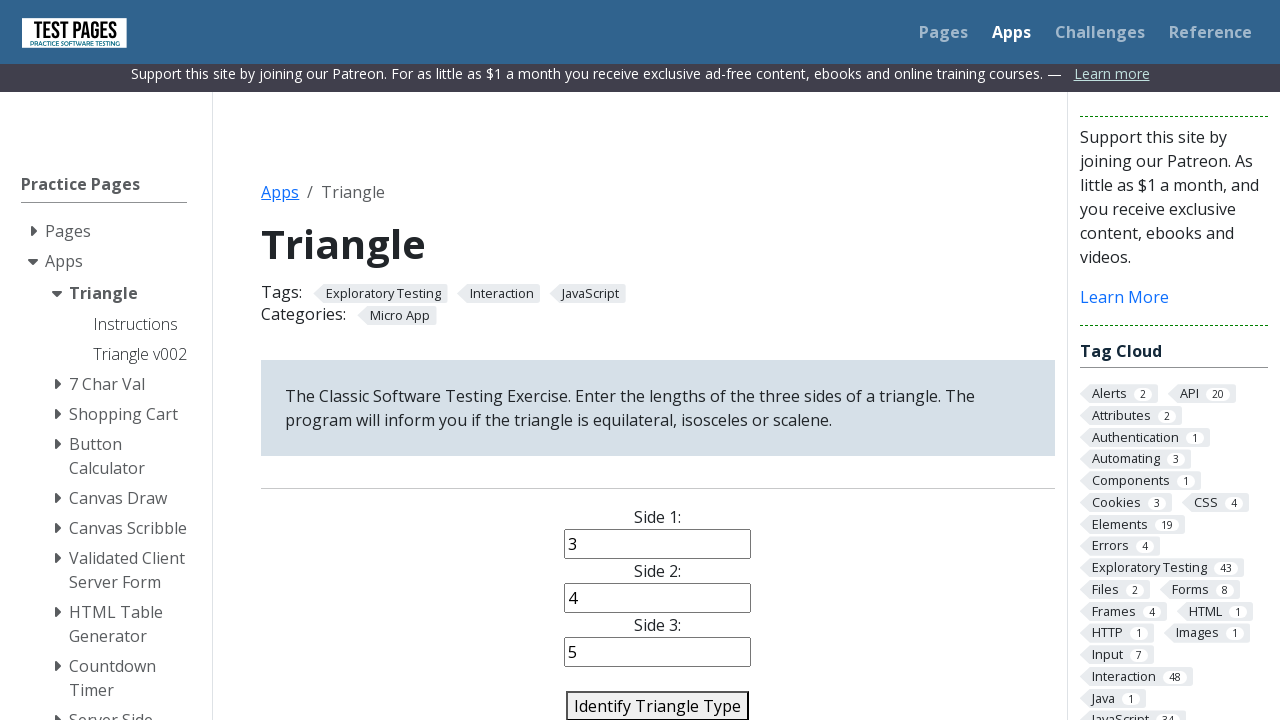

Triangle type result appeared
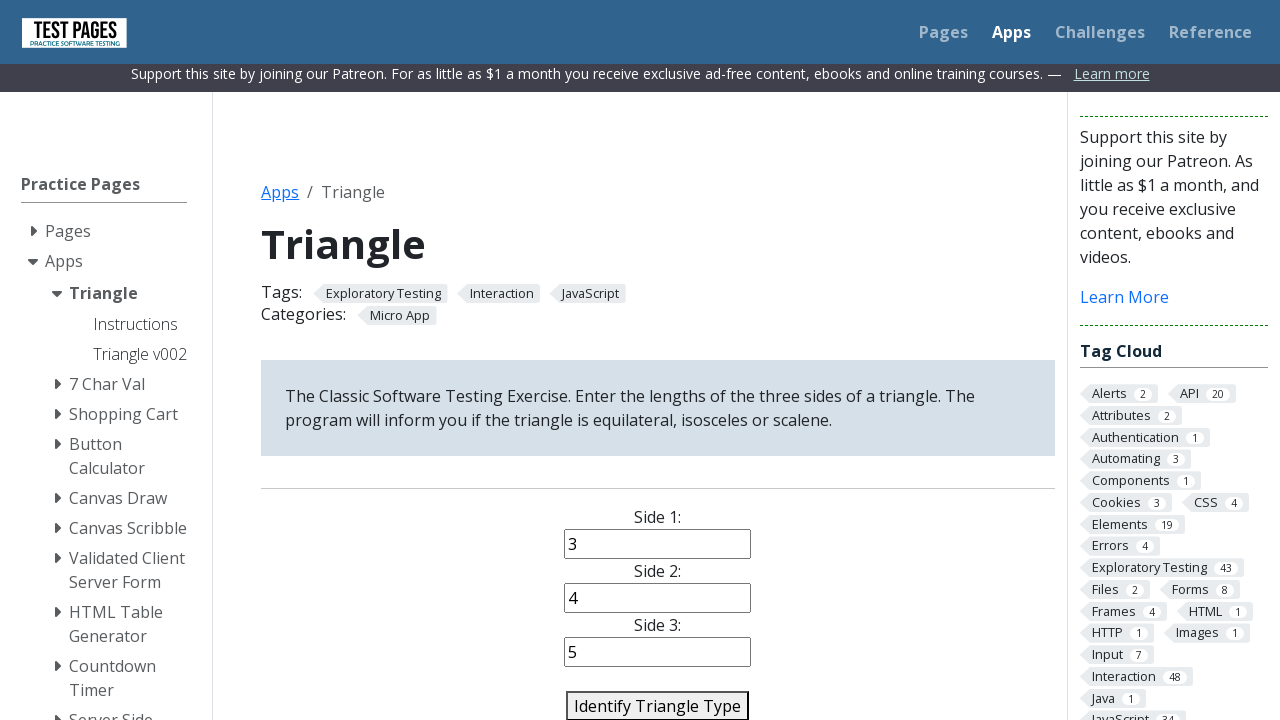

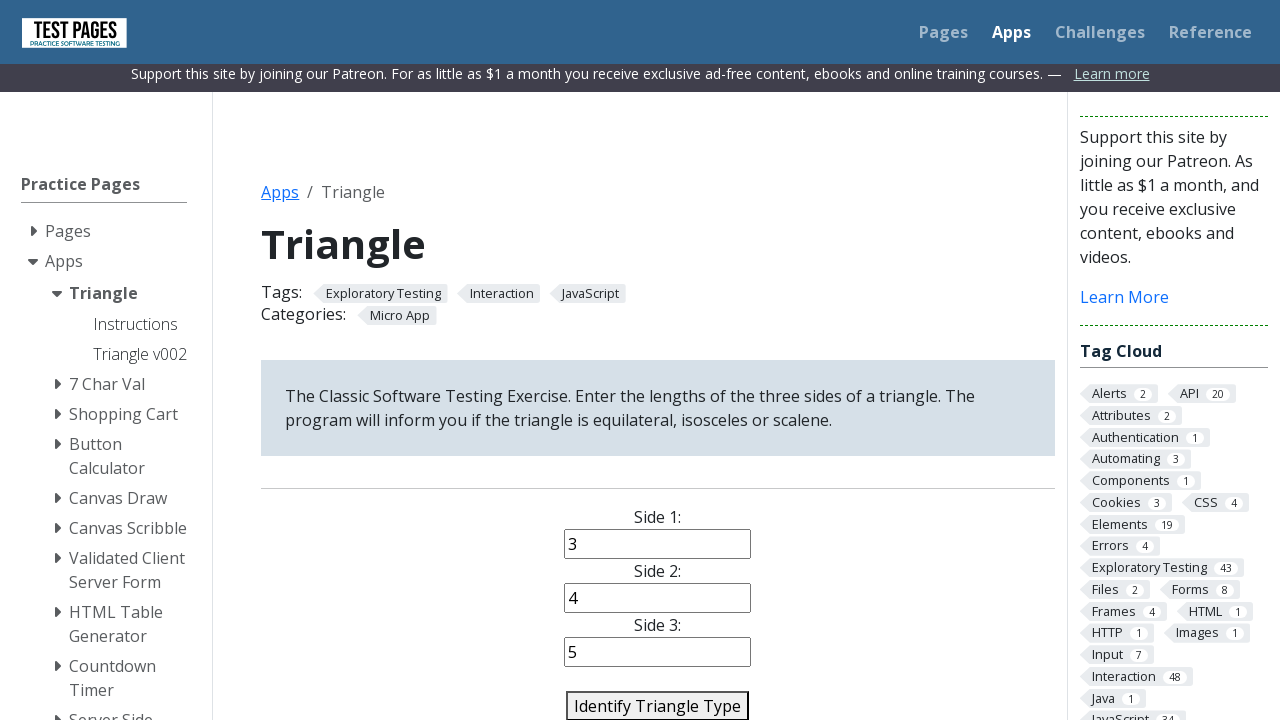